Tests multiple windows handling by opening a new window and switching between windows

Starting URL: http://the-internet.herokuapp.com/

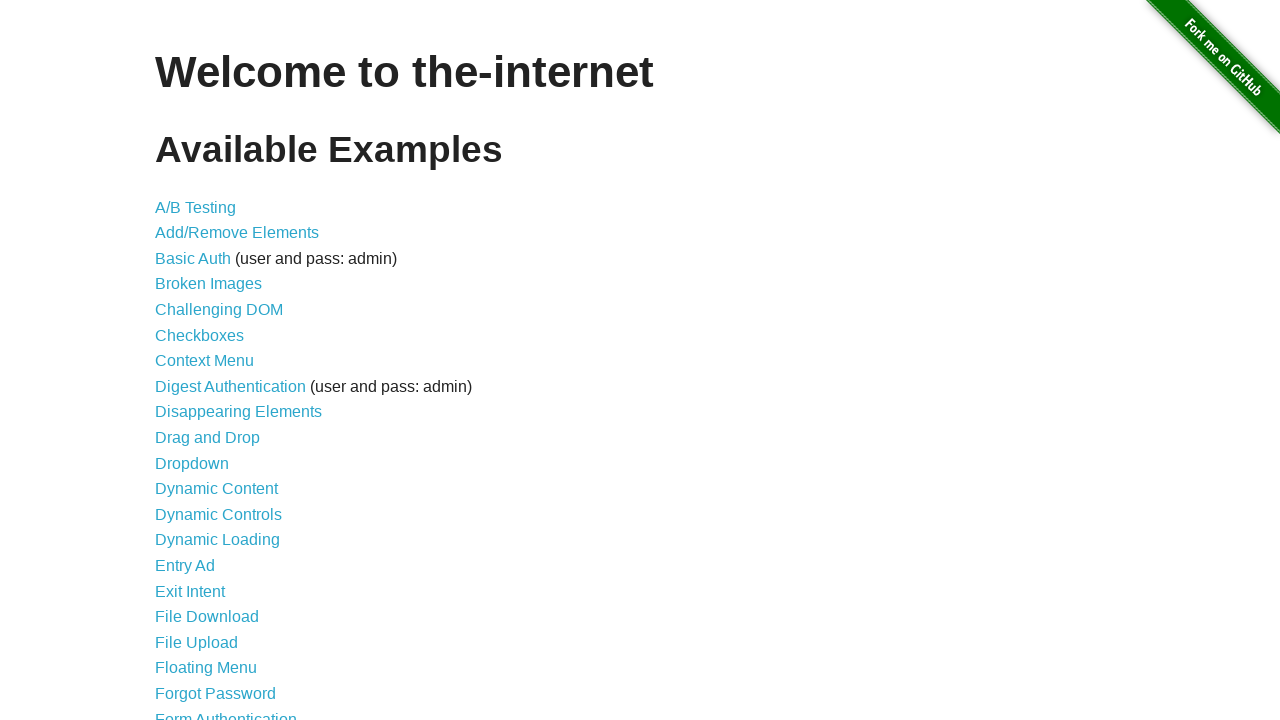

Clicked on 'Multiple Windows' link at (218, 369) on xpath=//a[text()='Multiple Windows']
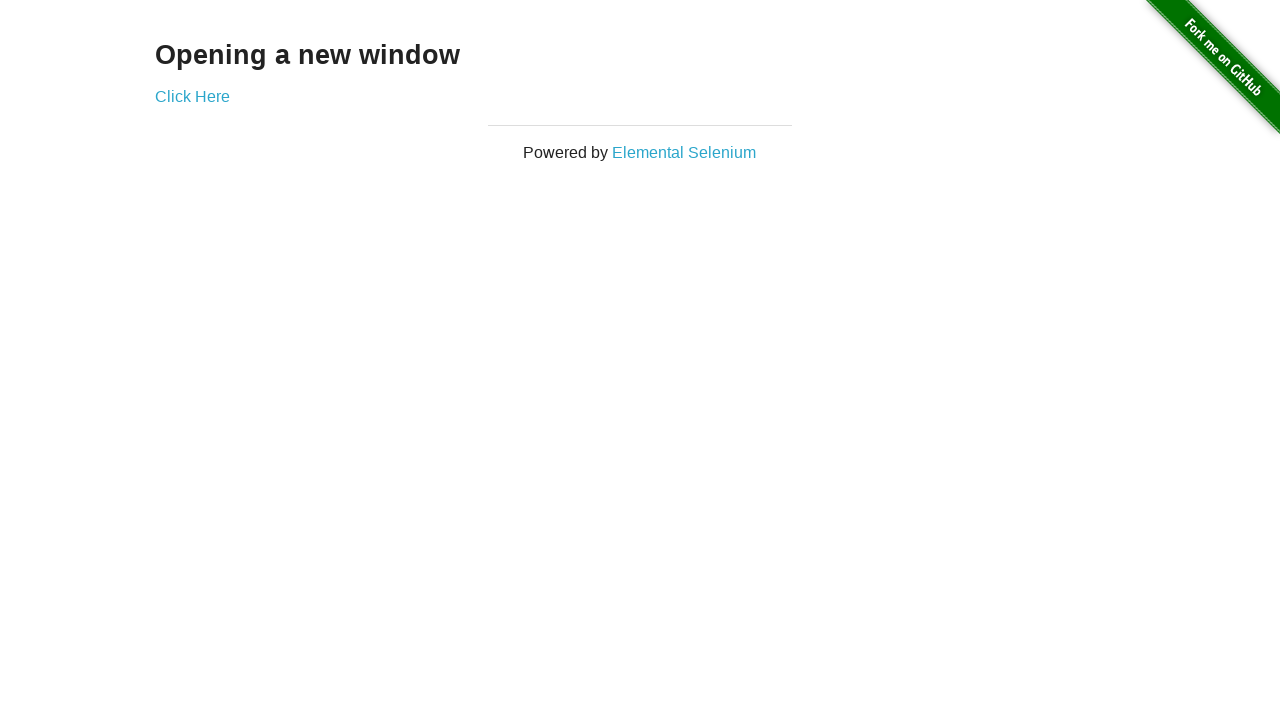

Clicked 'Click Here' link to open new window at (192, 96) on a:has-text('Click Here')
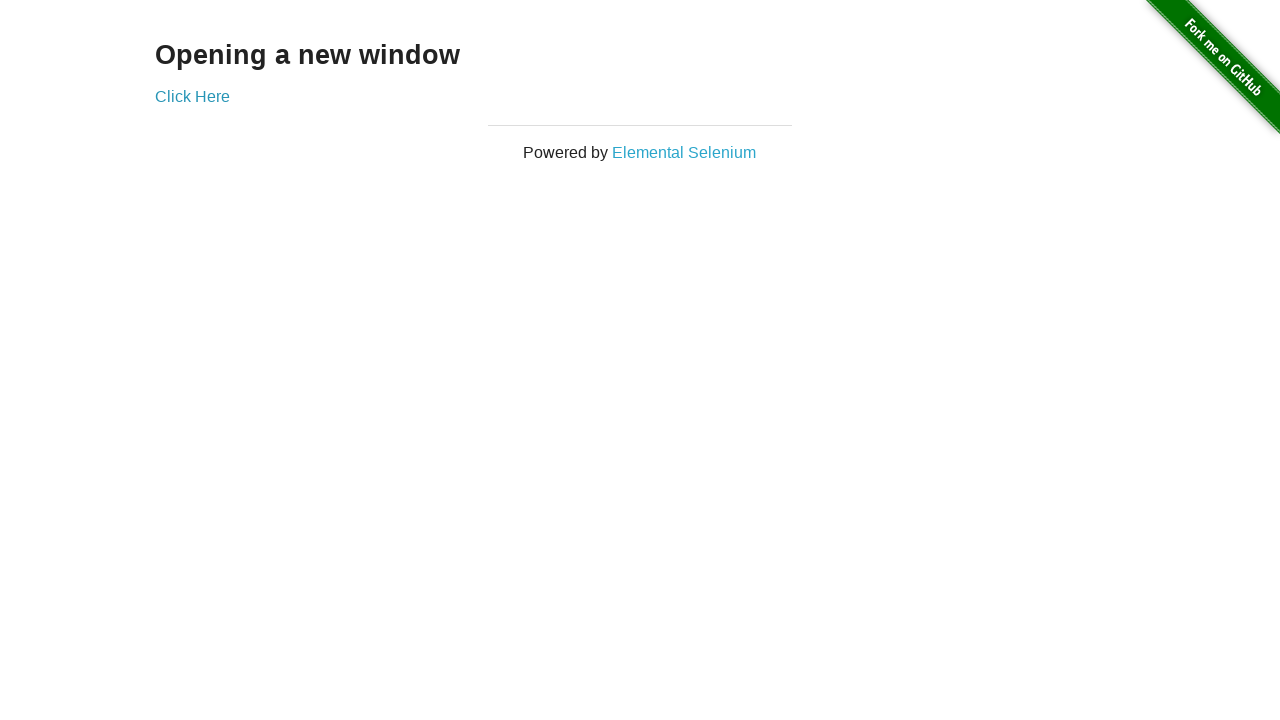

New popup window opened and captured
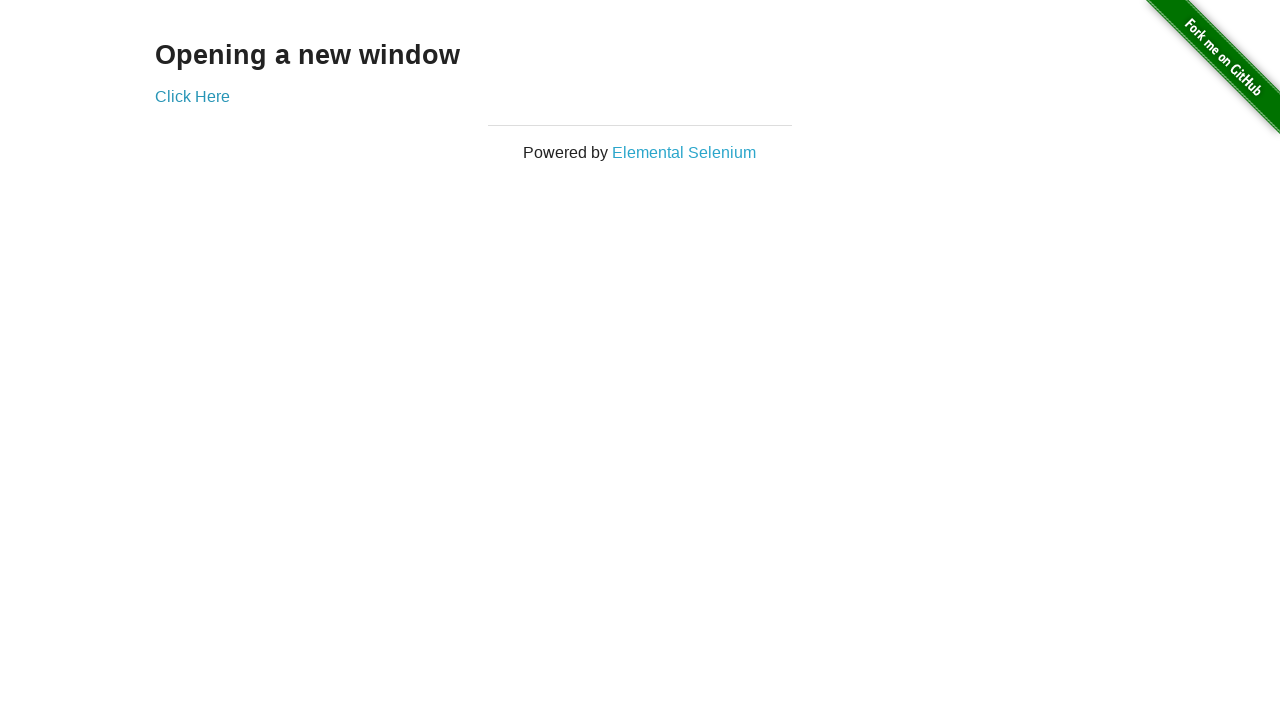

Closed new window - title matched 'New Window'
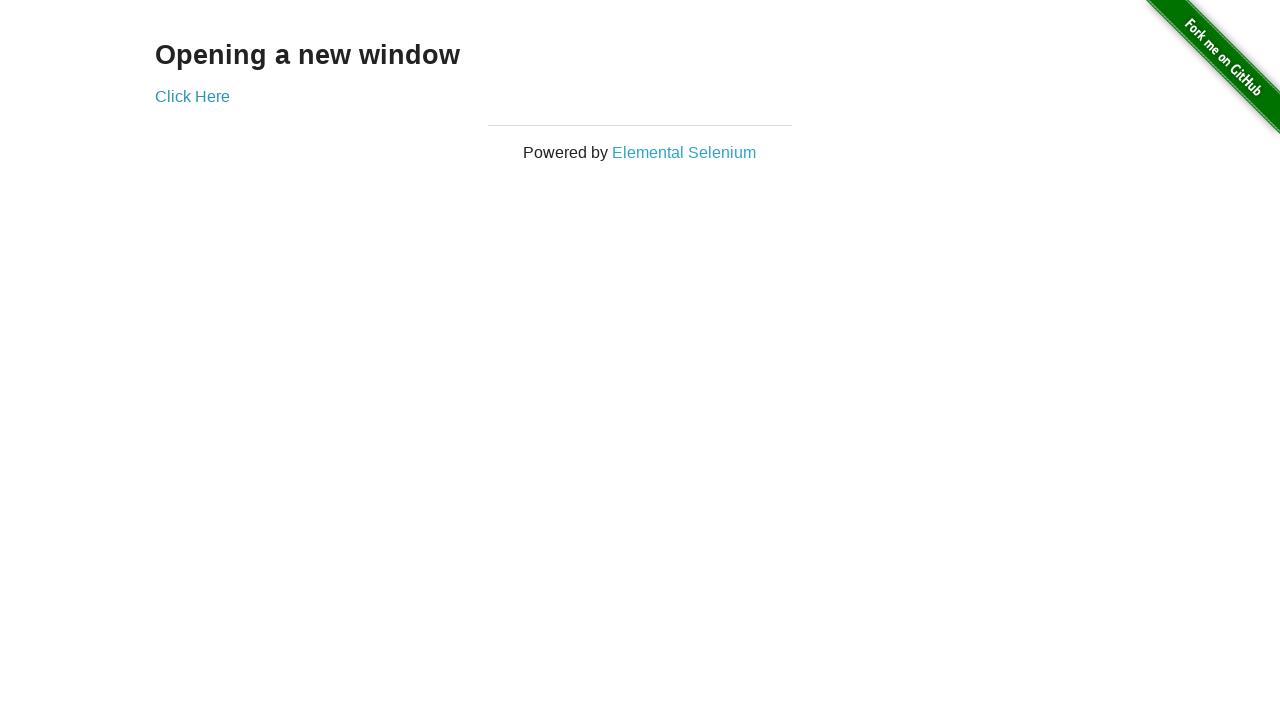

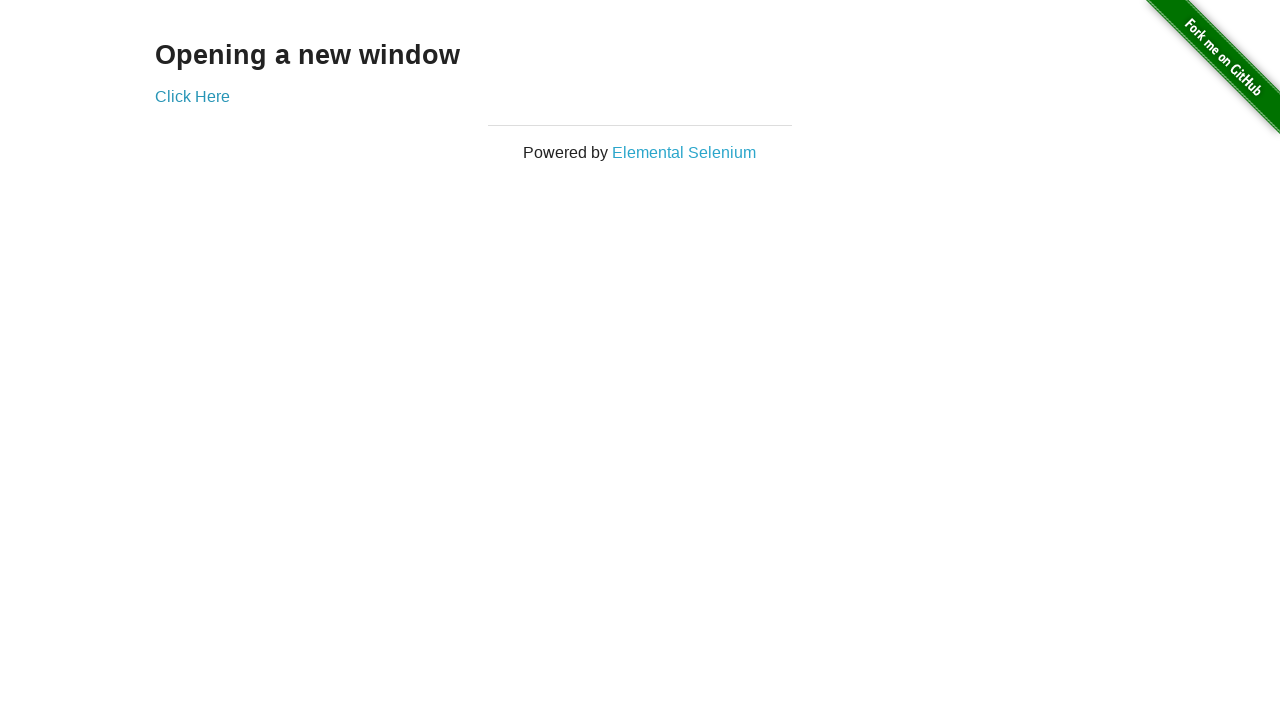